Basic navigation test that opens Tesla's homepage and verifies the page loads successfully

Starting URL: https://www.tesla.com

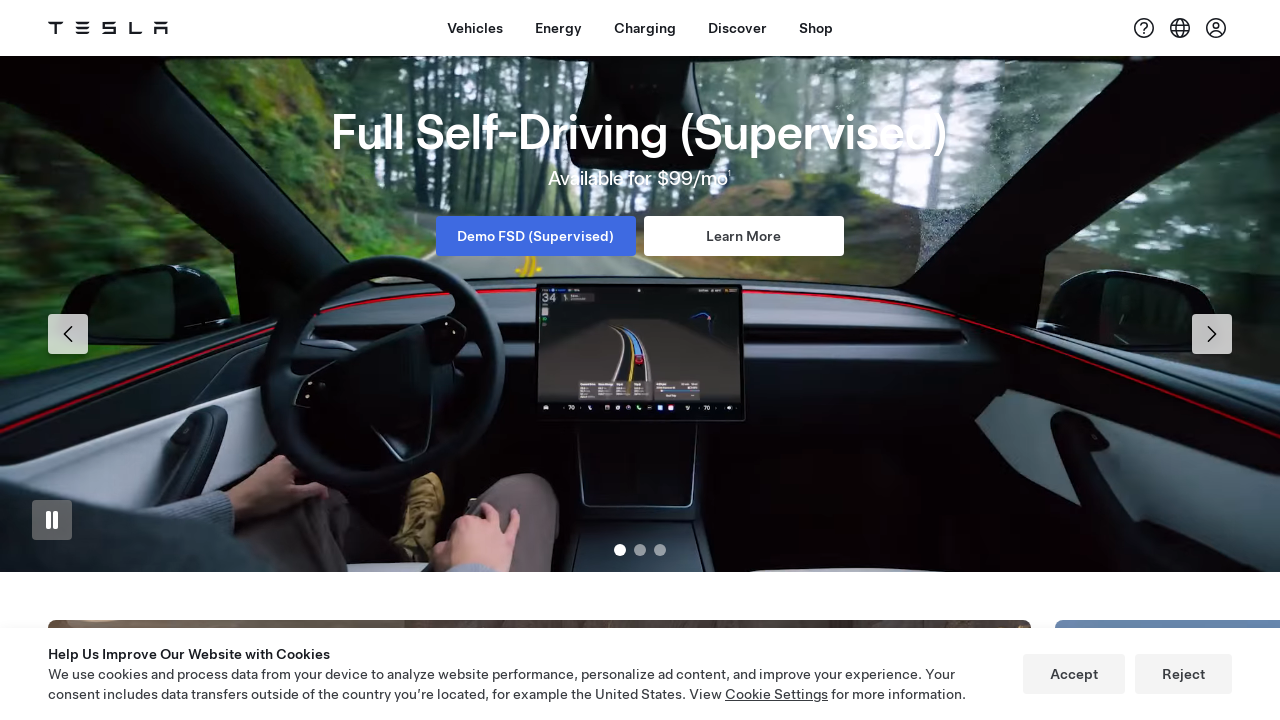

Page DOM content loaded
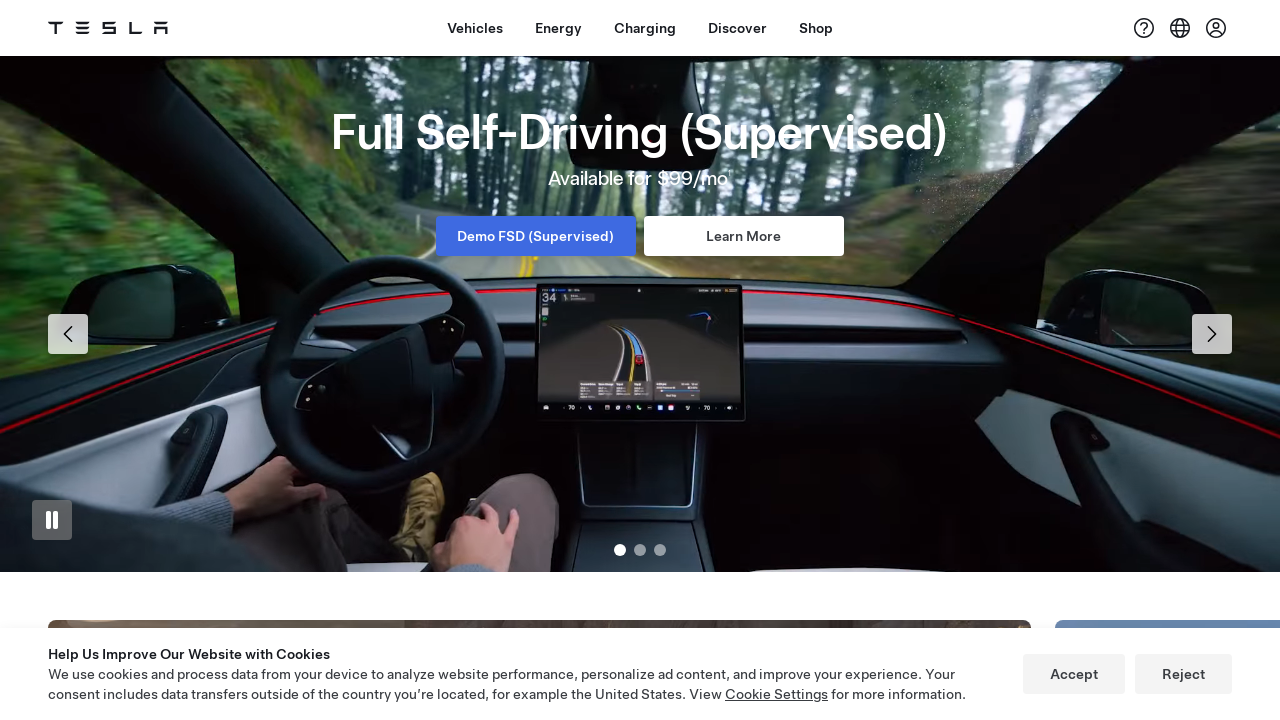

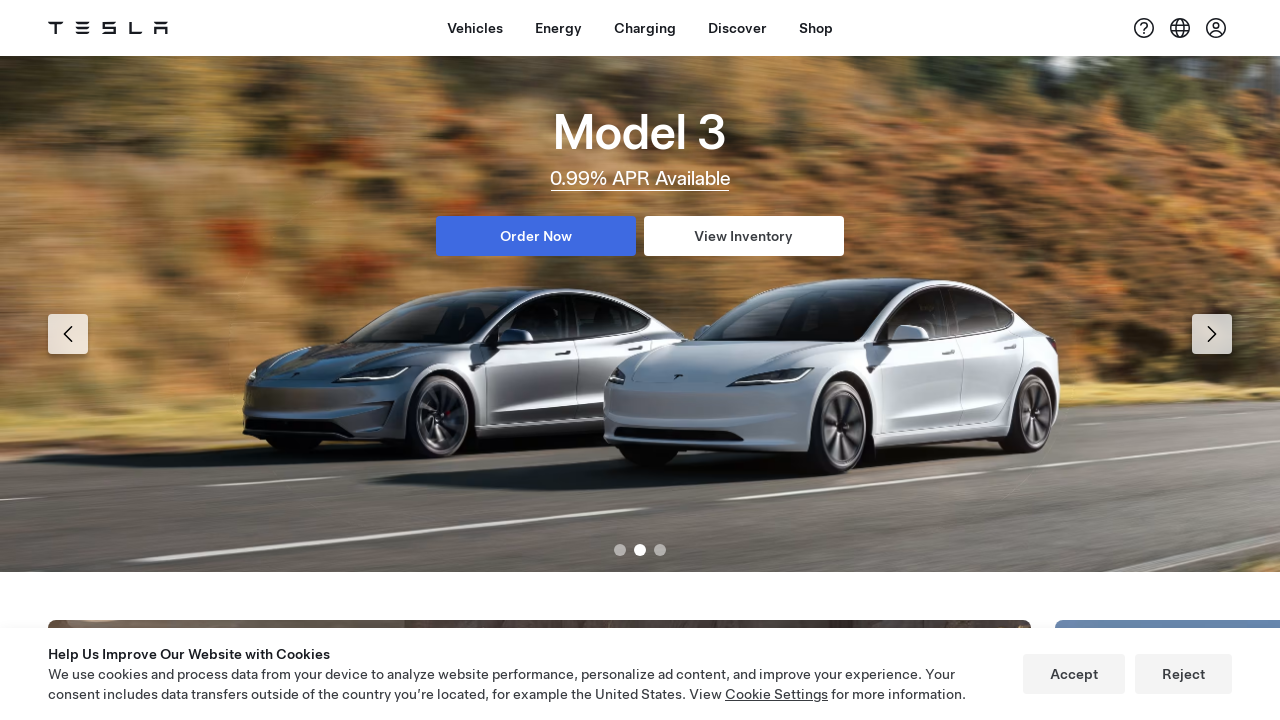